Tests add-to-cart functionality on an e-commerce practice site by finding a product with "Cucumber" in its name and clicking the ADD TO CART button for that product.

Starting URL: https://rahulshettyacademy.com/seleniumPractise/

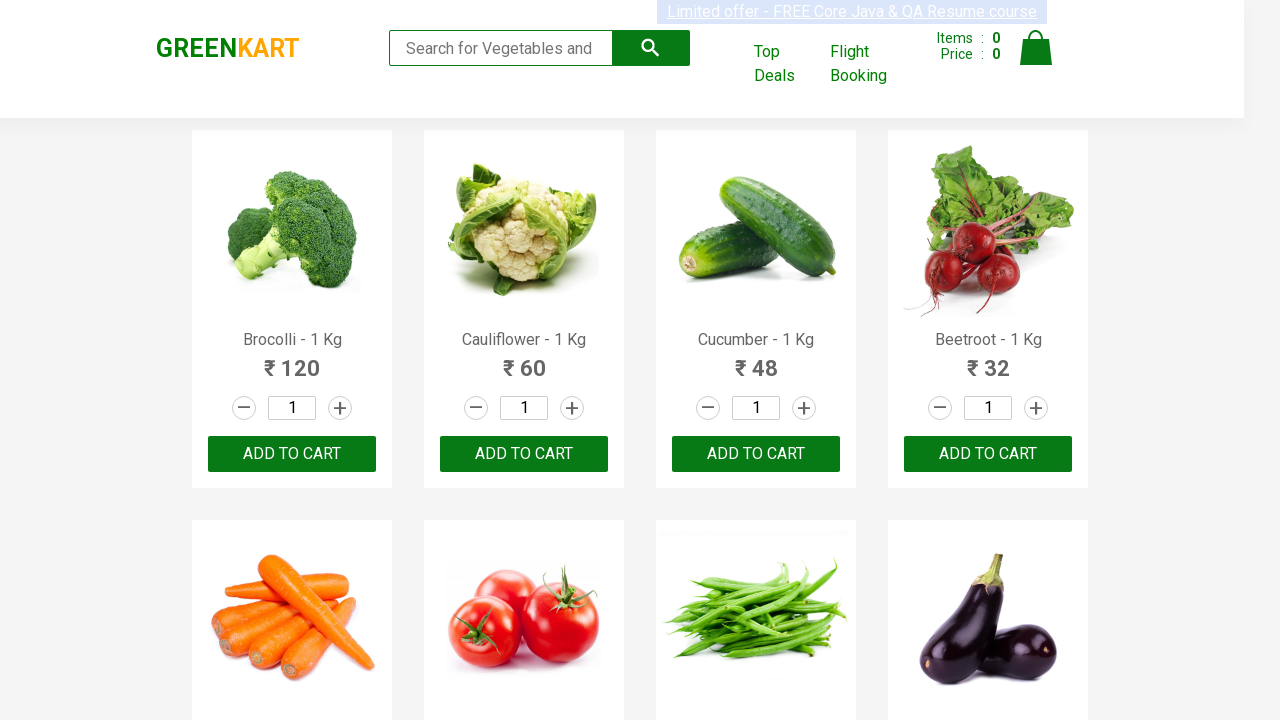

Waited for product names to load on the page
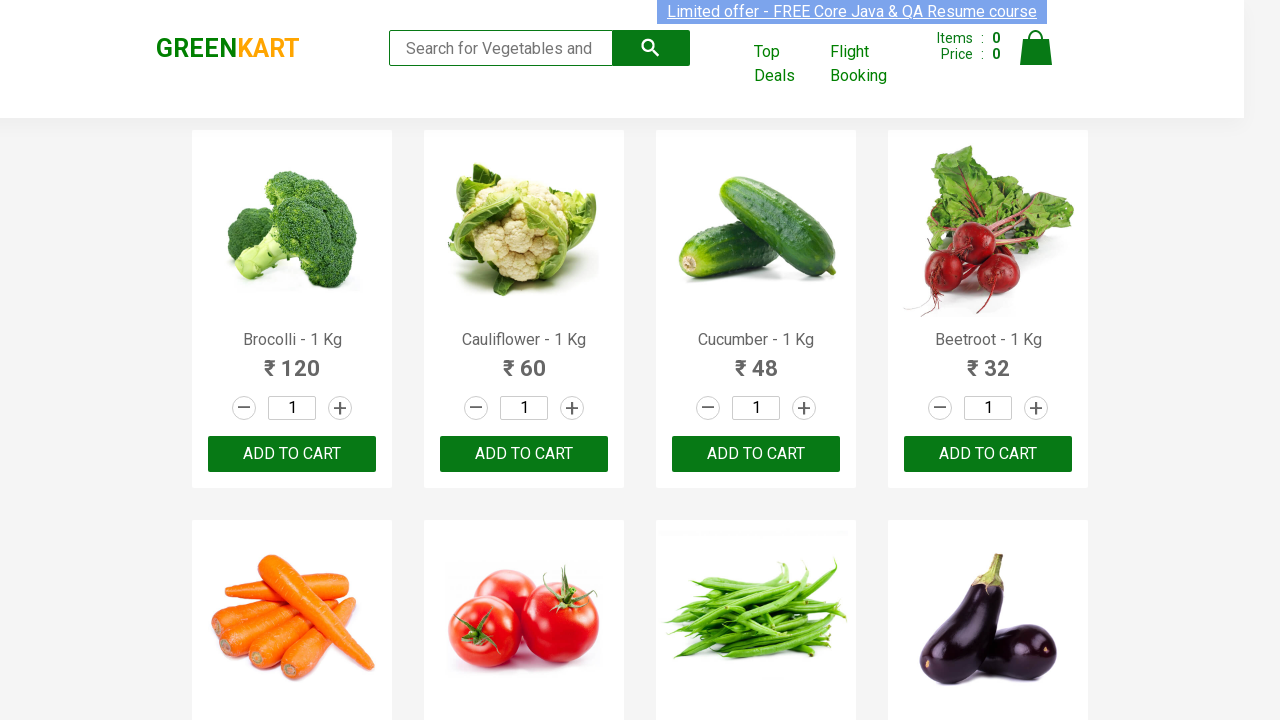

Retrieved all product name elements from the page
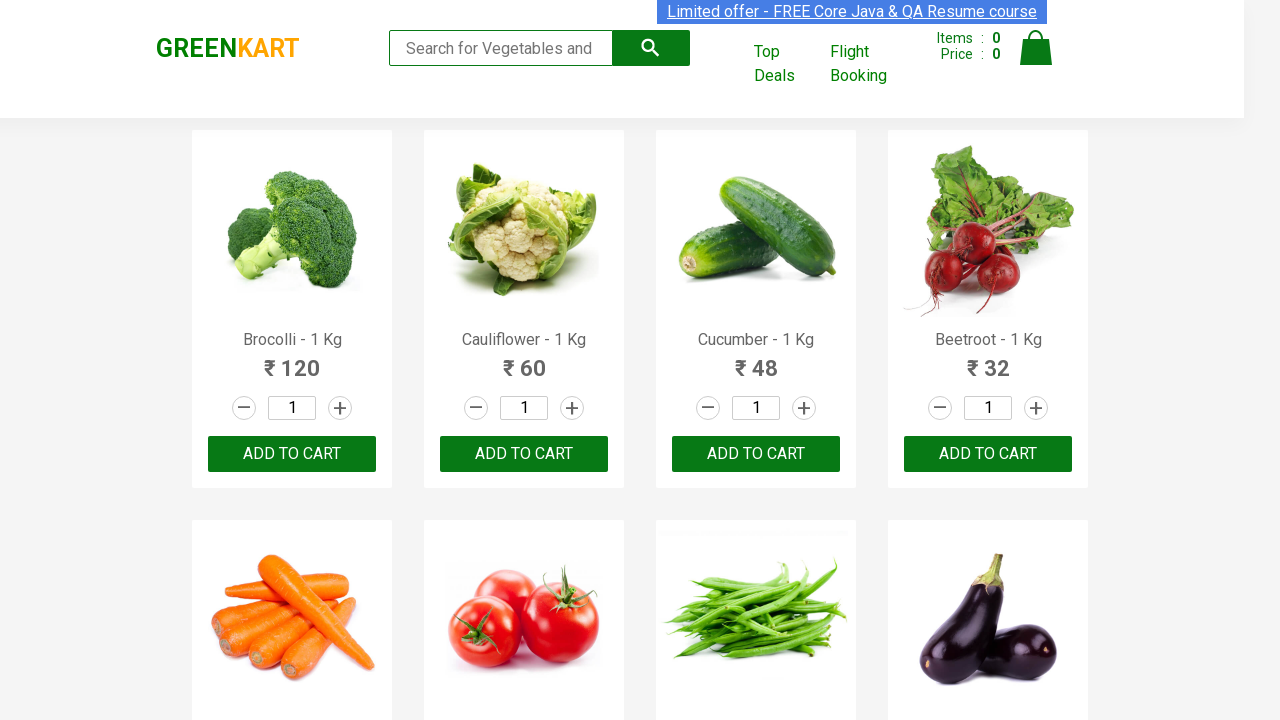

Retrieved product name: 'Brocolli - 1 Kg'
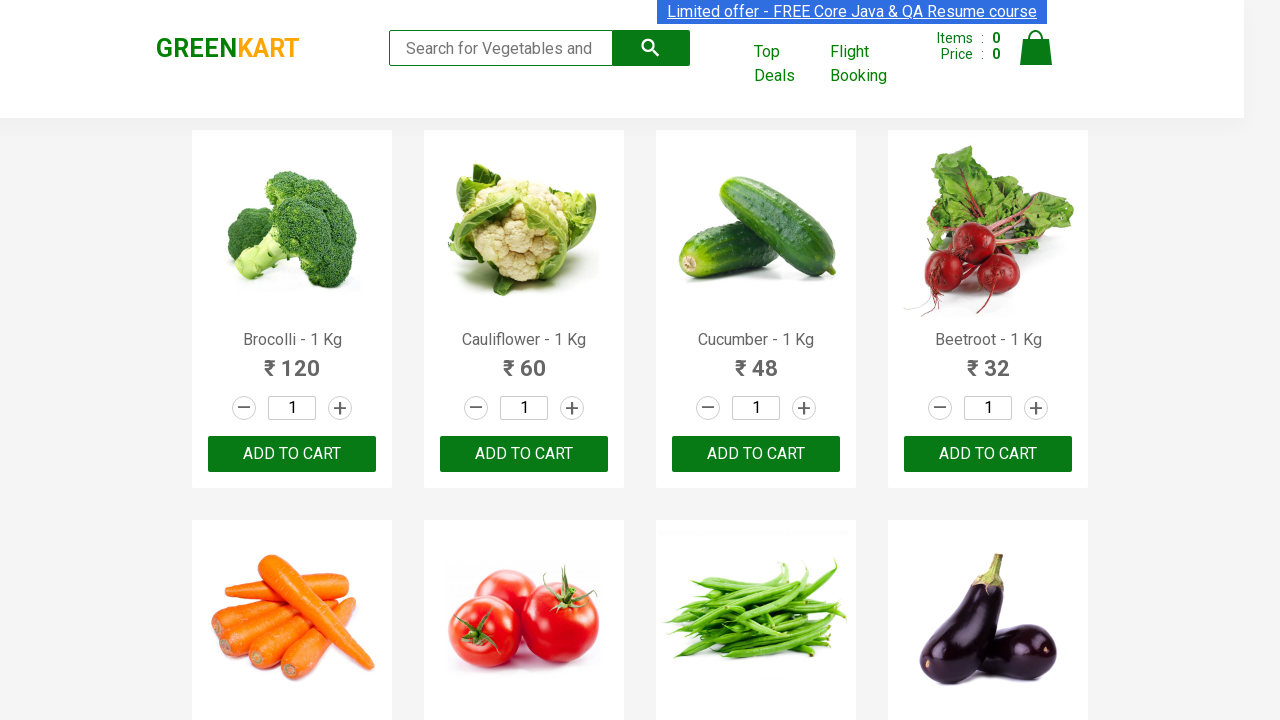

Retrieved product name: 'Cauliflower - 1 Kg'
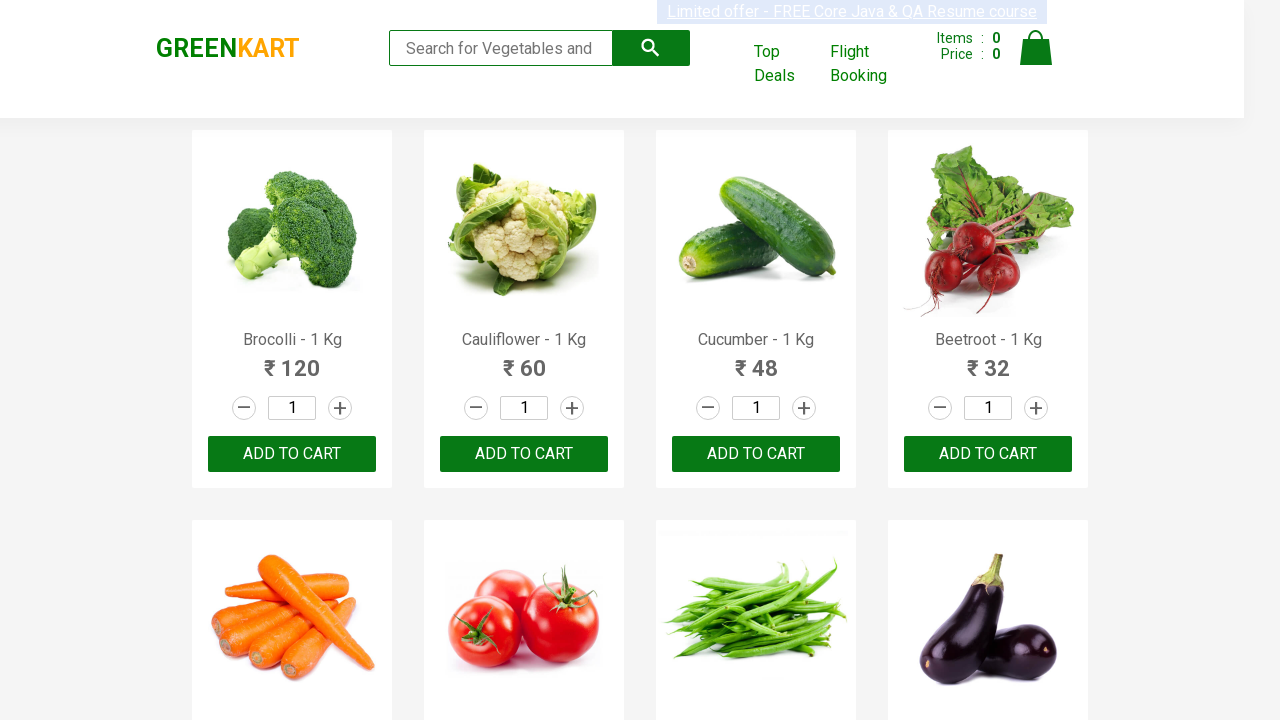

Retrieved product name: 'Cucumber - 1 Kg'
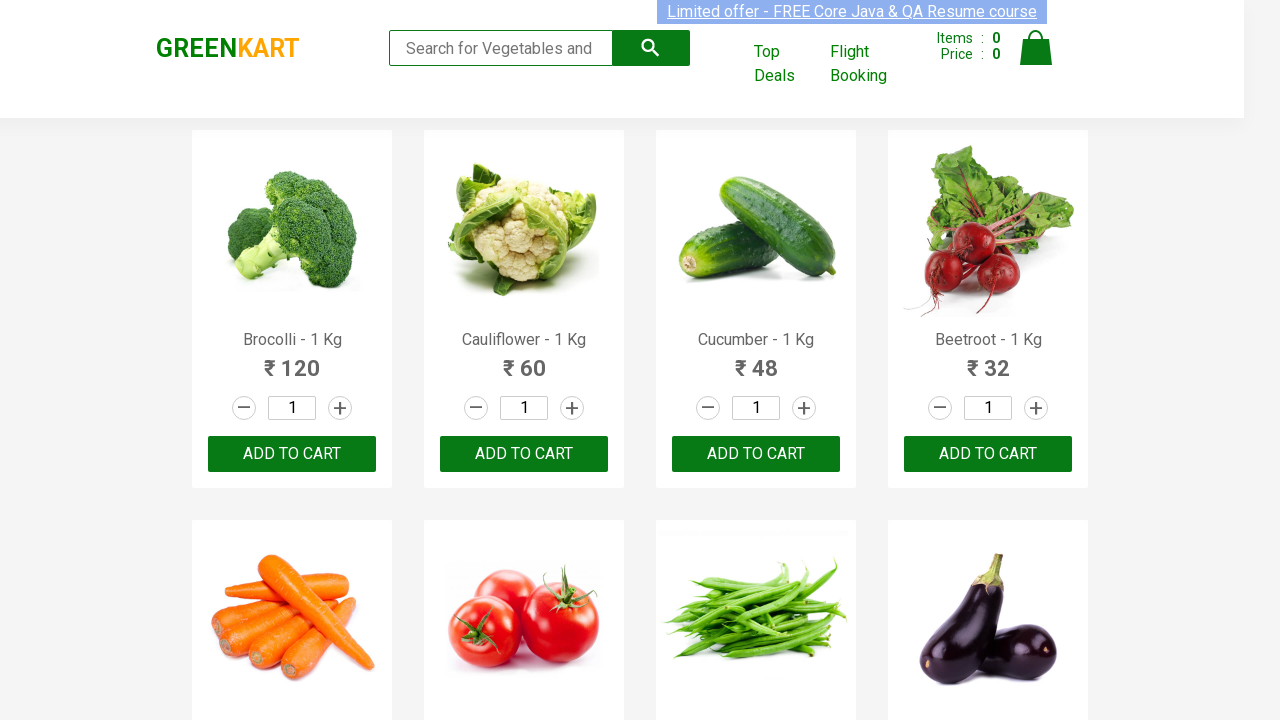

Clicked ADD TO CART button for product containing 'Cucumber': 'Cucumber - 1 Kg' at (756, 454) on xpath=//button[text()='ADD TO CART'] >> nth=2
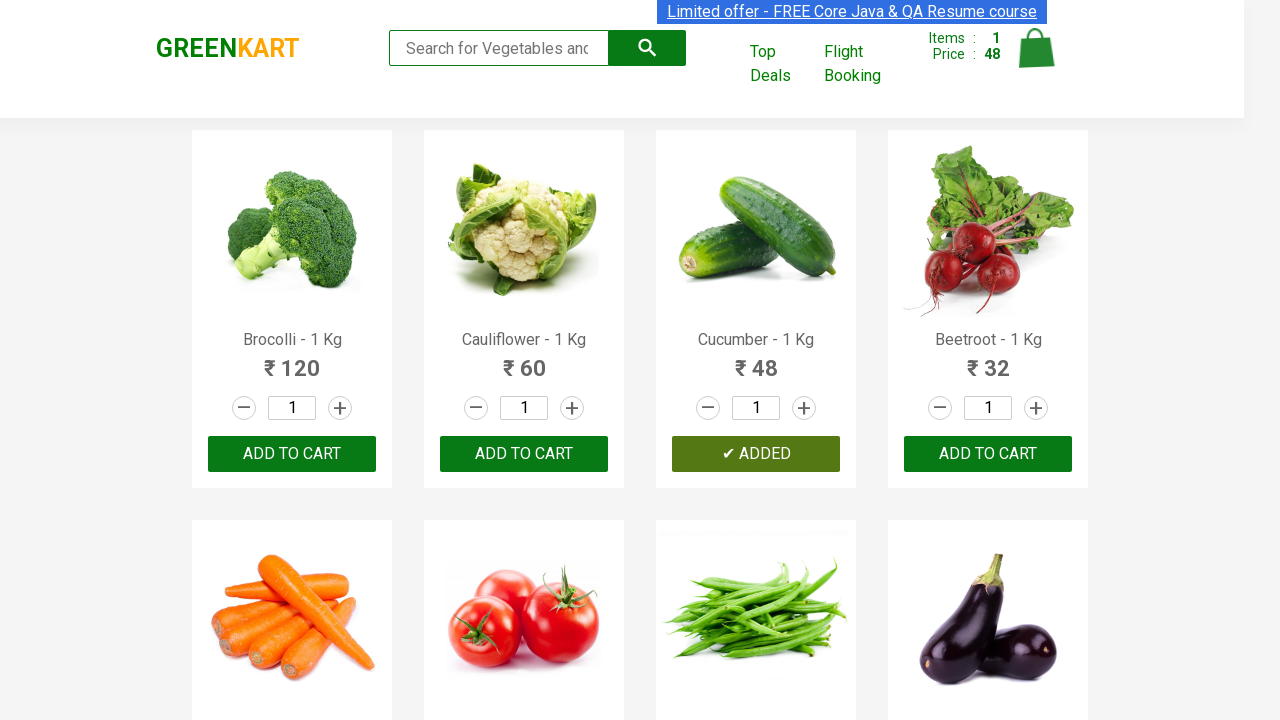

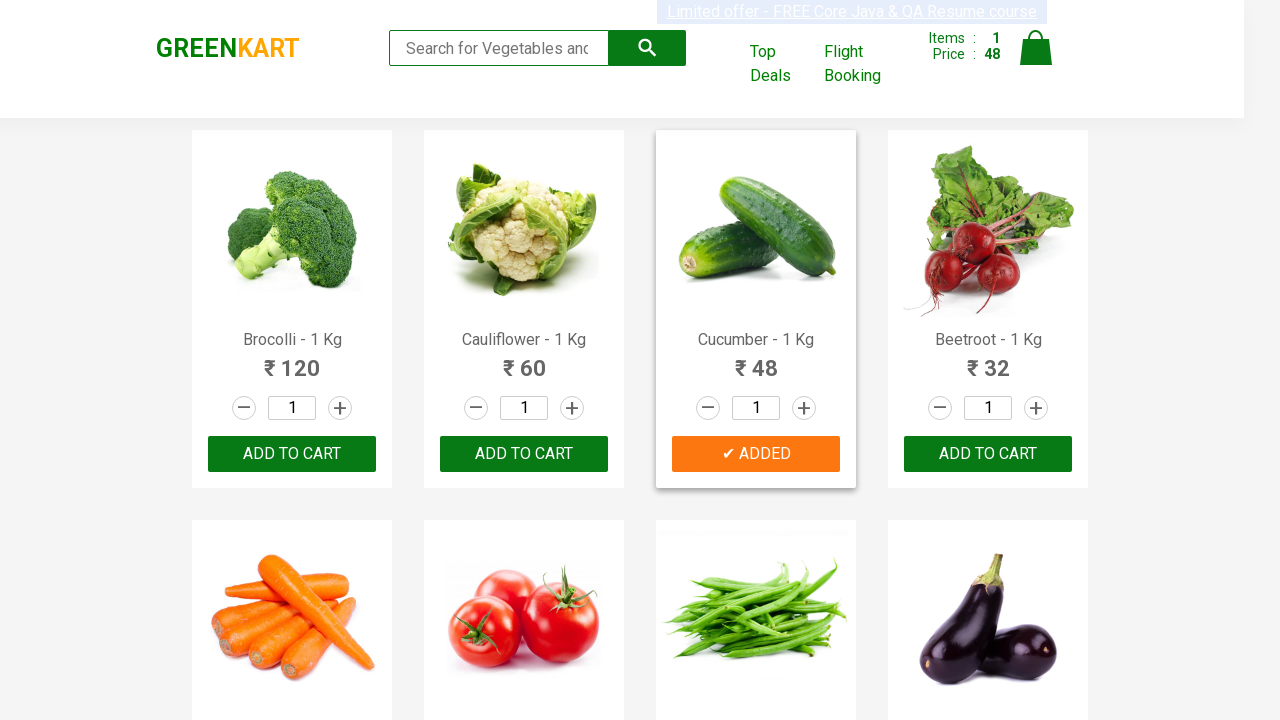